Tests clicking the login navigation link

Starting URL: http://training.skillo-bg.com:4300/posts/all

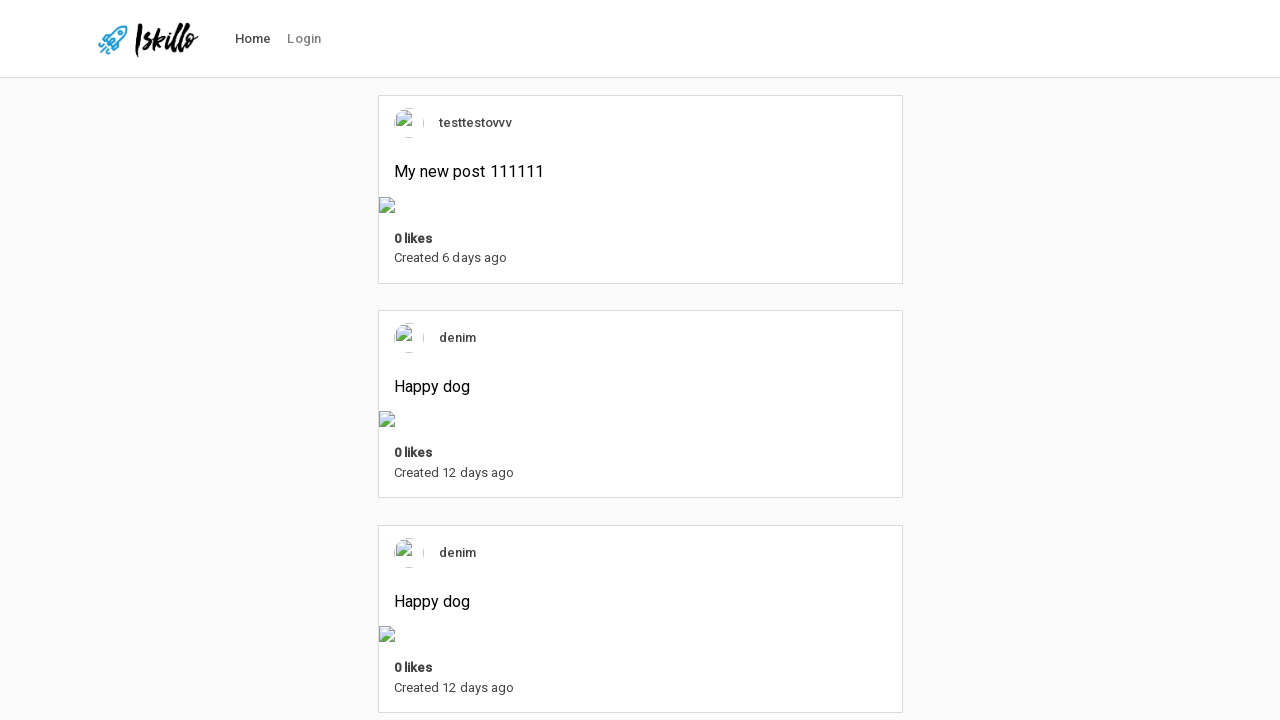

Navigated to posts page at http://training.skillo-bg.com:4300/posts/all
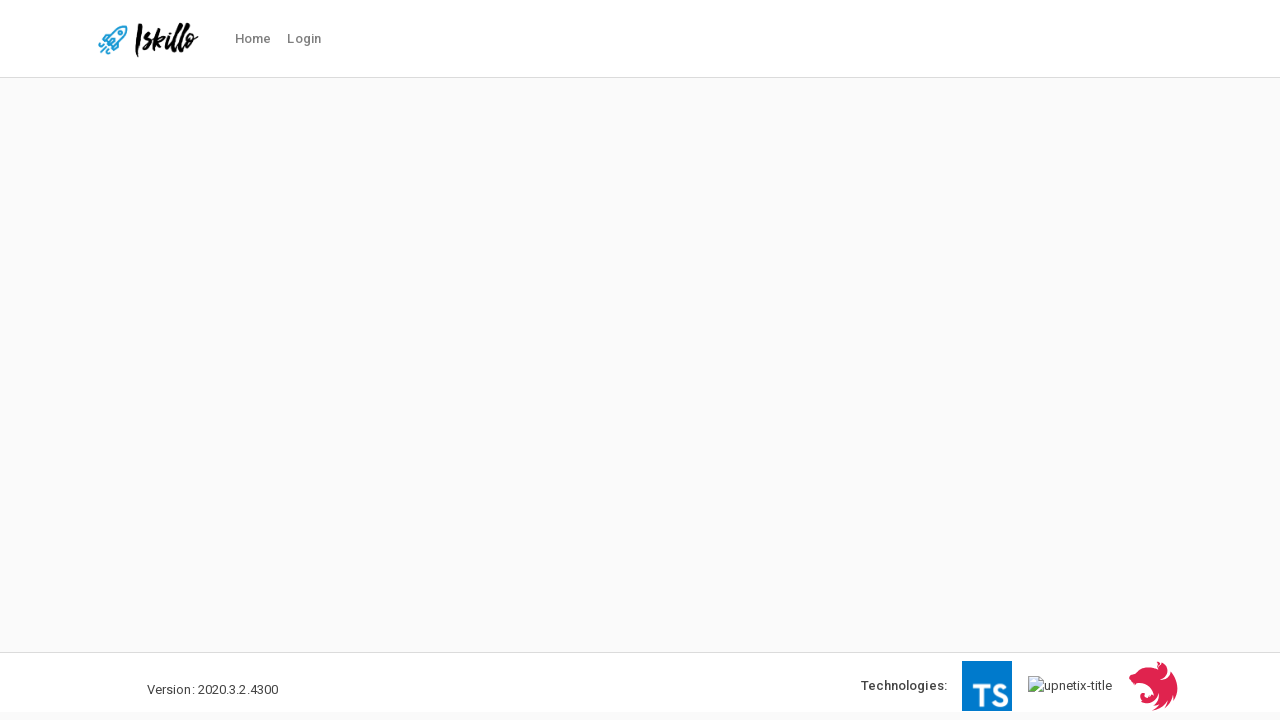

Clicked the login navigation link at (304, 39) on #nav-link-login
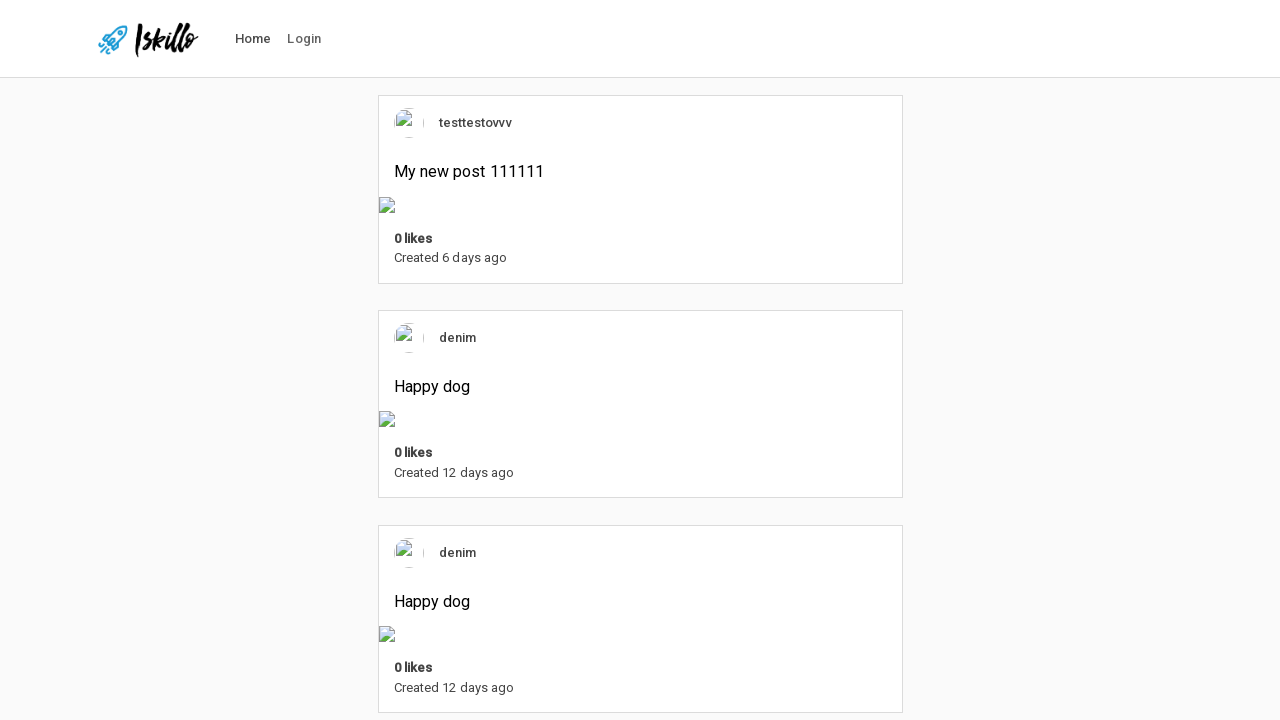

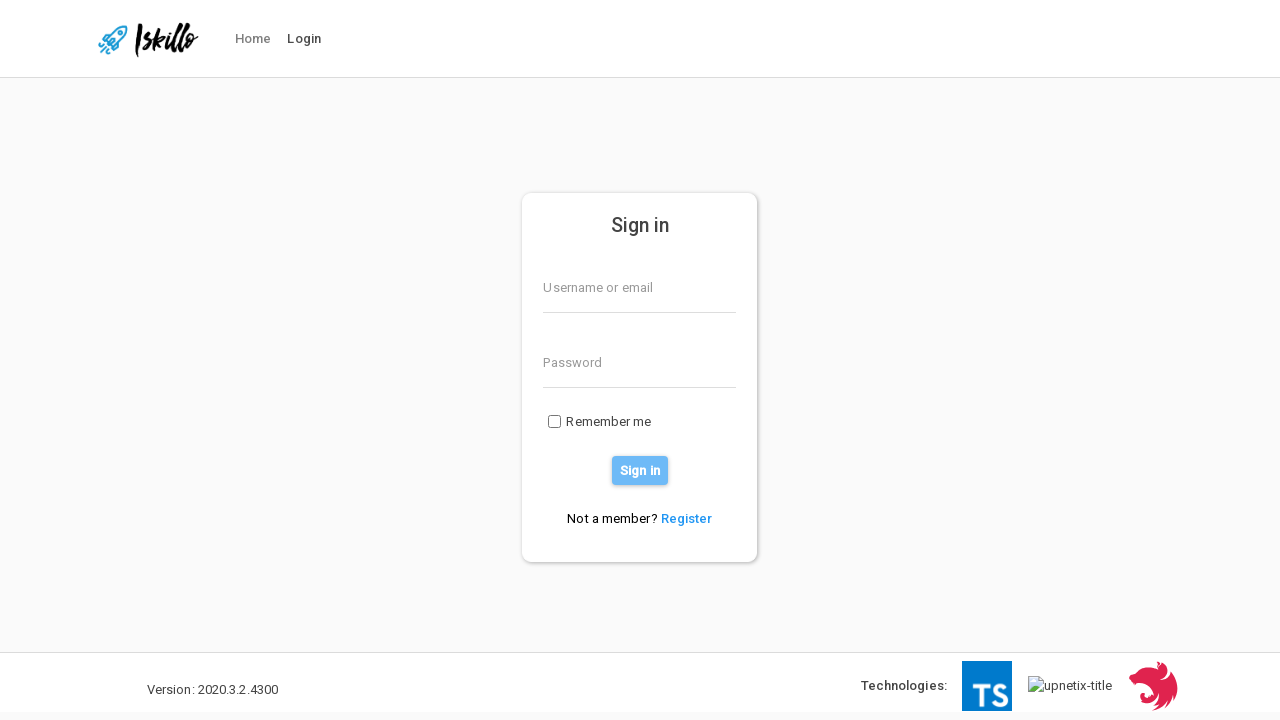